Tests handling of JavaScript prompt alerts by switching to an iframe, triggering a prompt dialog, entering text, and accepting it

Starting URL: https://www.w3schools.com/jsref/tryit.asp?filename=tryjsref_prompt

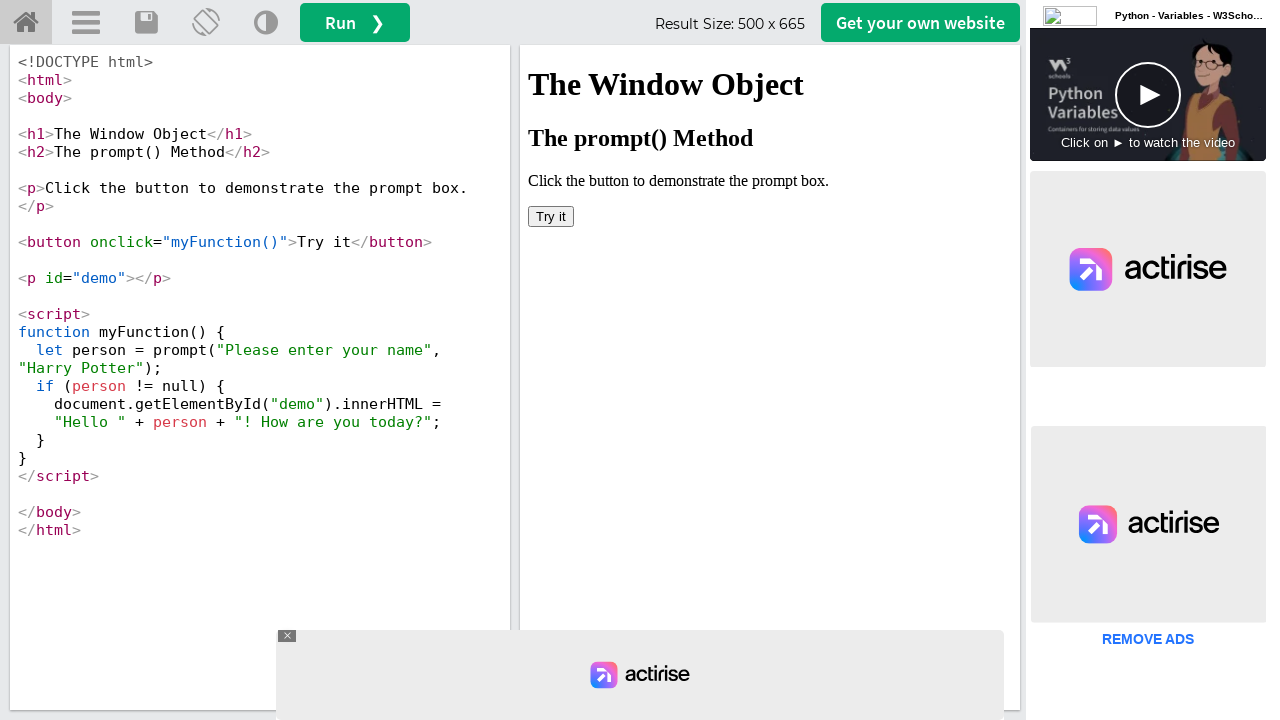

Switched to iframeResult containing the demo
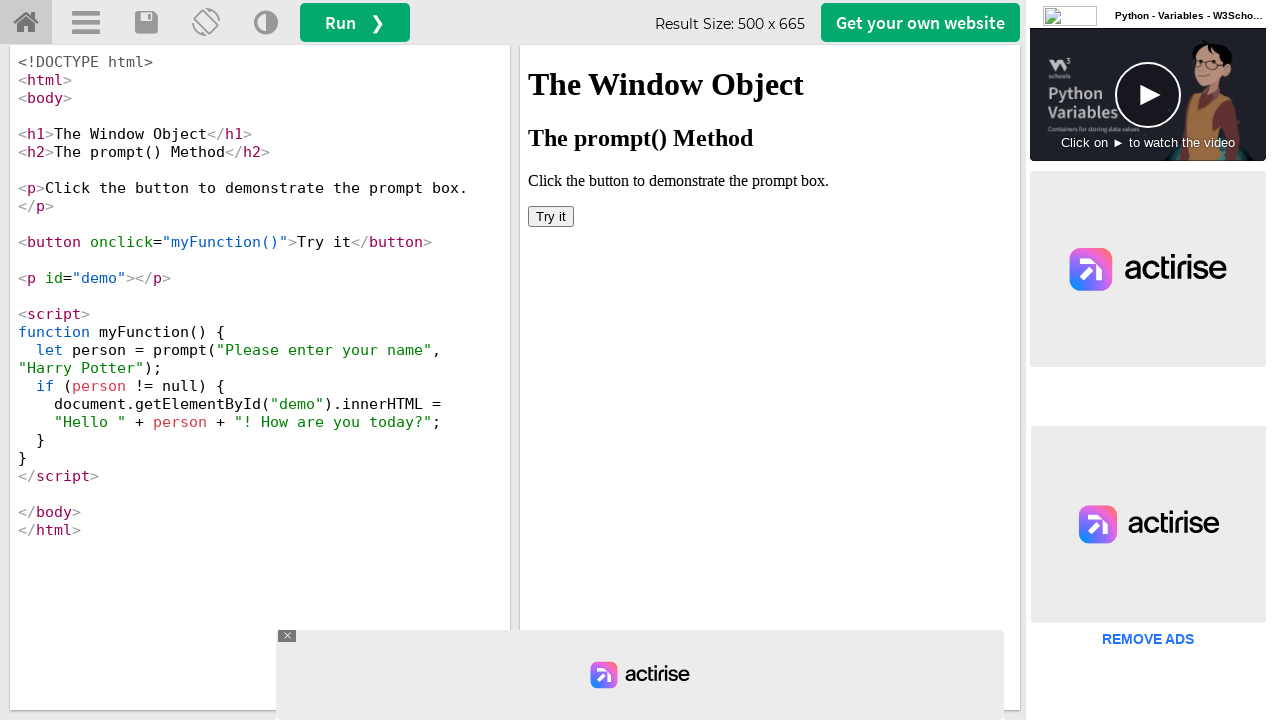

Clicked 'Try it' button to trigger prompt dialog at (551, 216) on xpath=//button[text()='Try it']
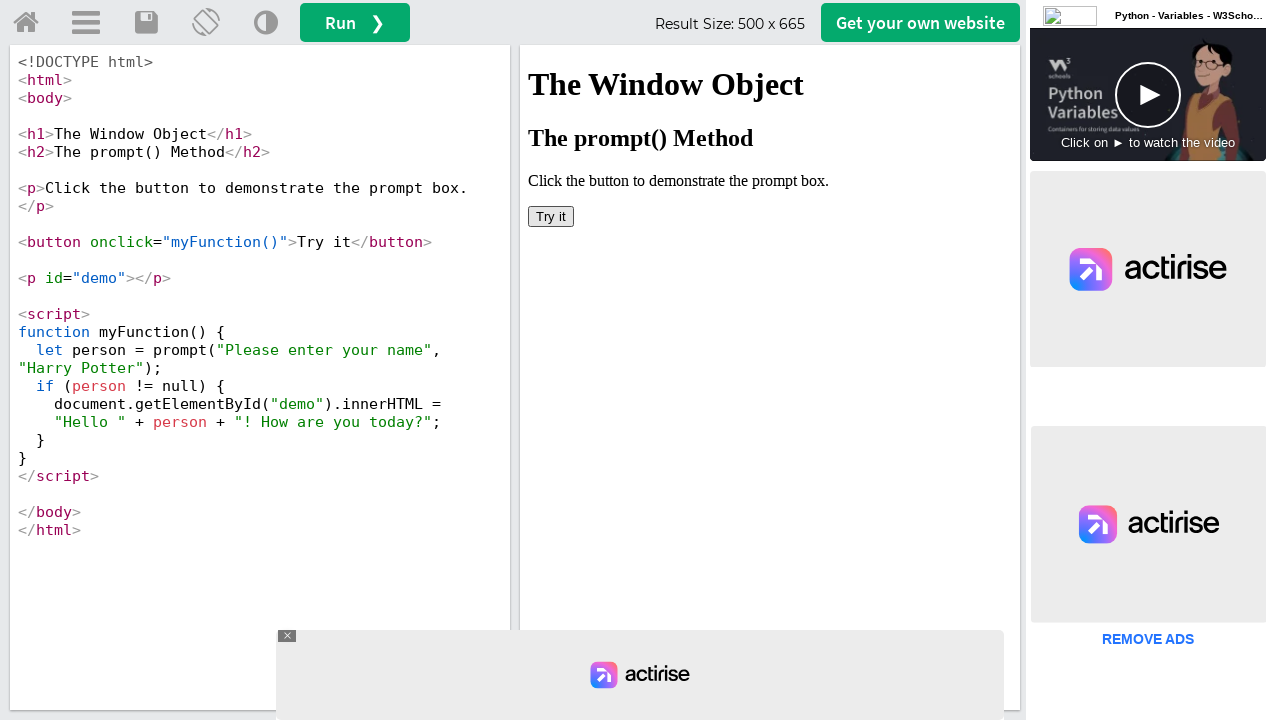

Set up dialog handler to accept prompt with text 'Collin Goves'
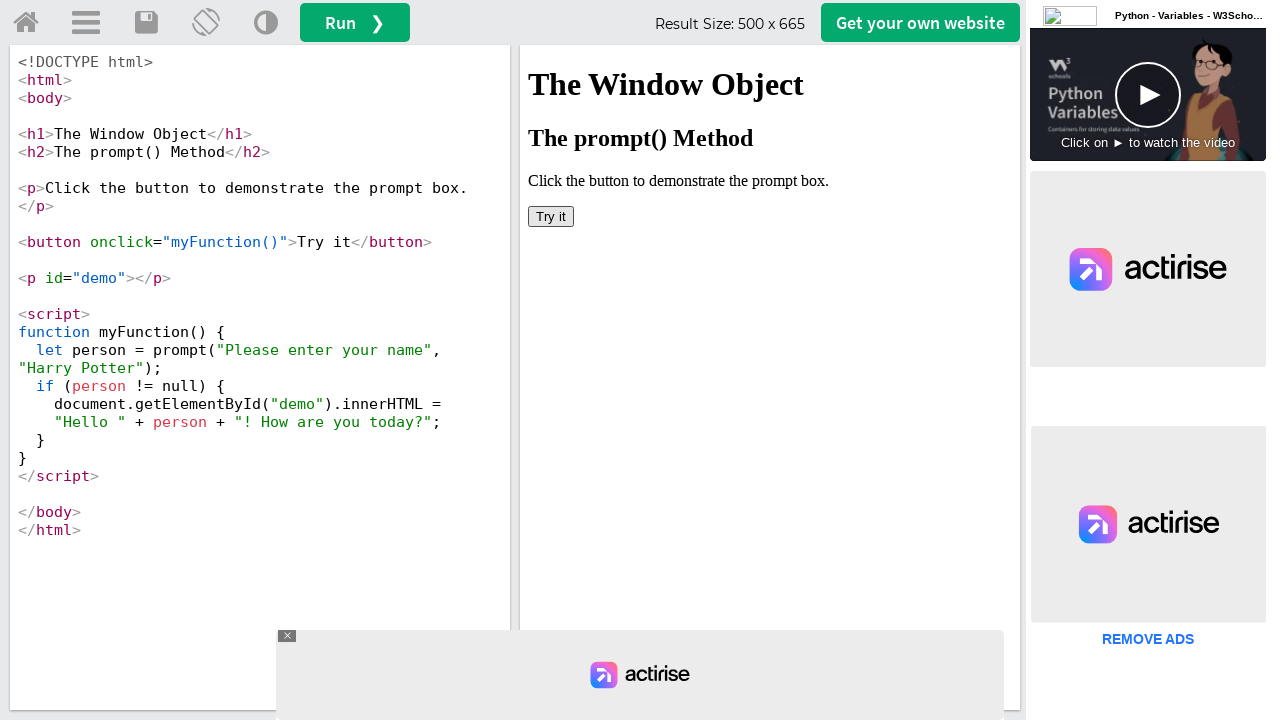

Clicked 'Try it' button again to trigger the prompt dialog at (551, 216) on xpath=//button[text()='Try it']
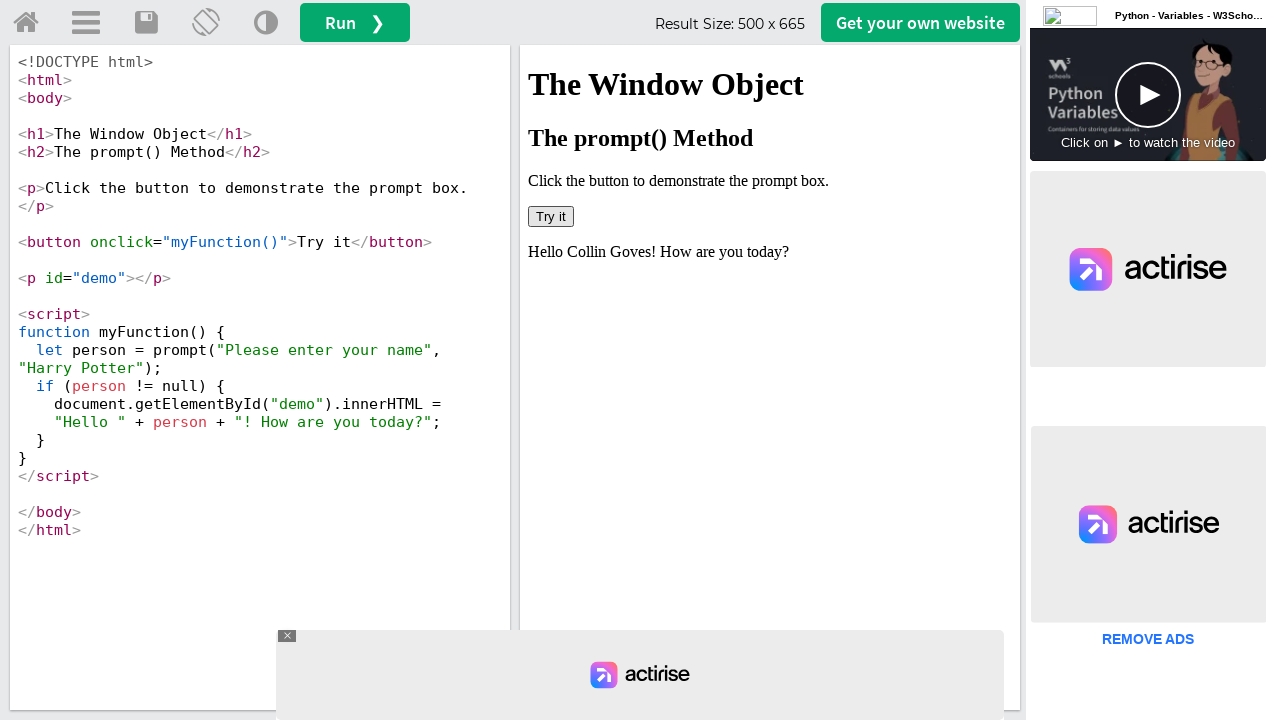

Waited 2 seconds for prompt to be processed
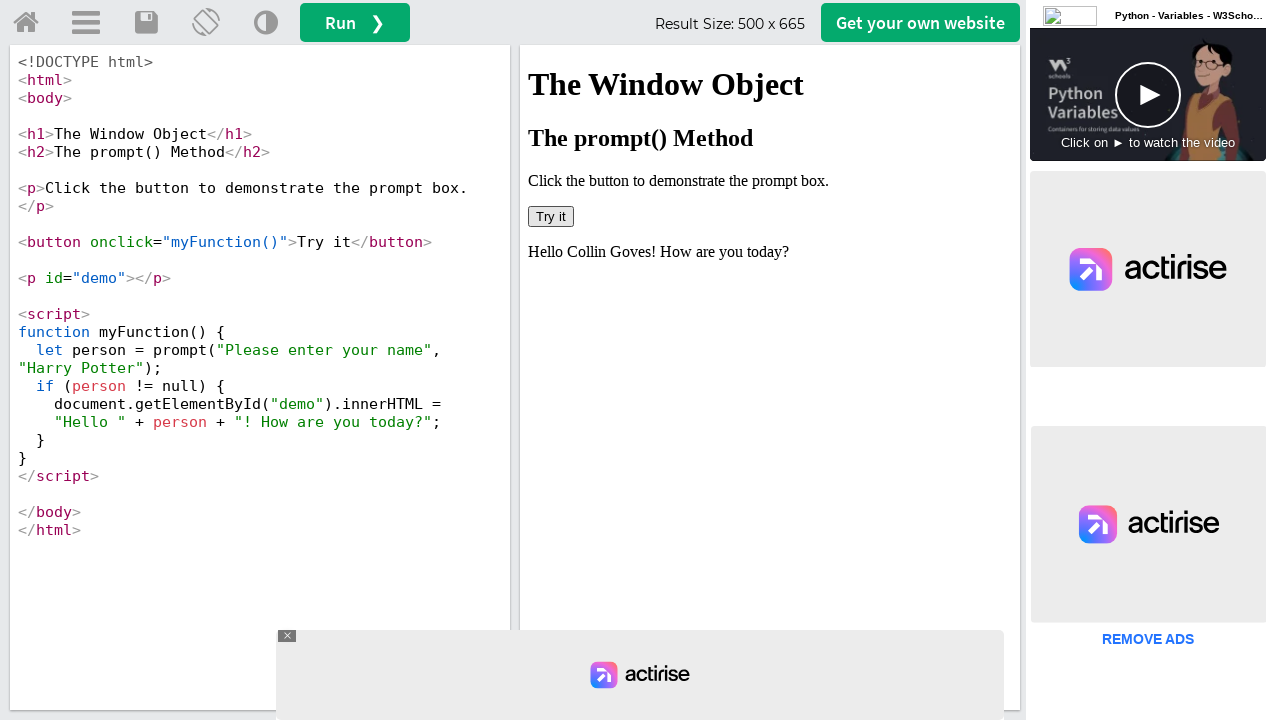

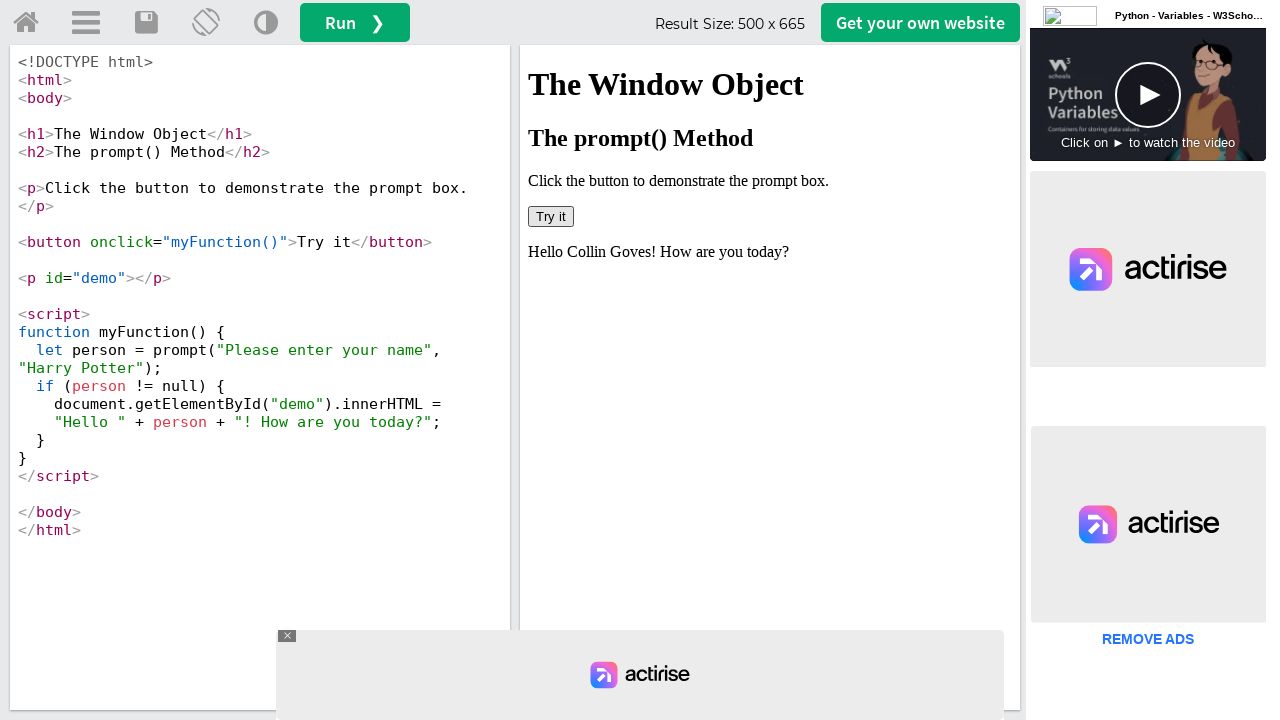